Tests iframe handling by switching to a frame on a demo page and filling an email input field within the frame.

Starting URL: https://demoapps.qspiders.com/ui/frames/multiple?sublist=2

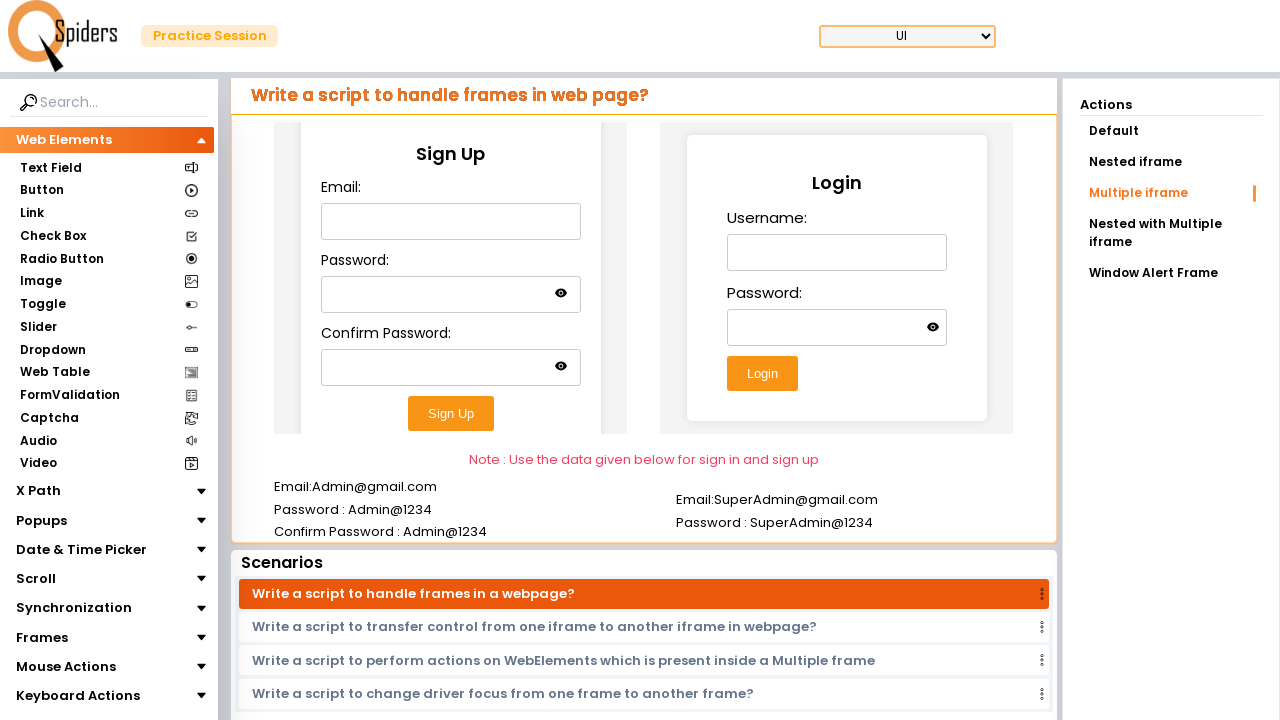

Located the first iframe element with class 'w-full h-96'
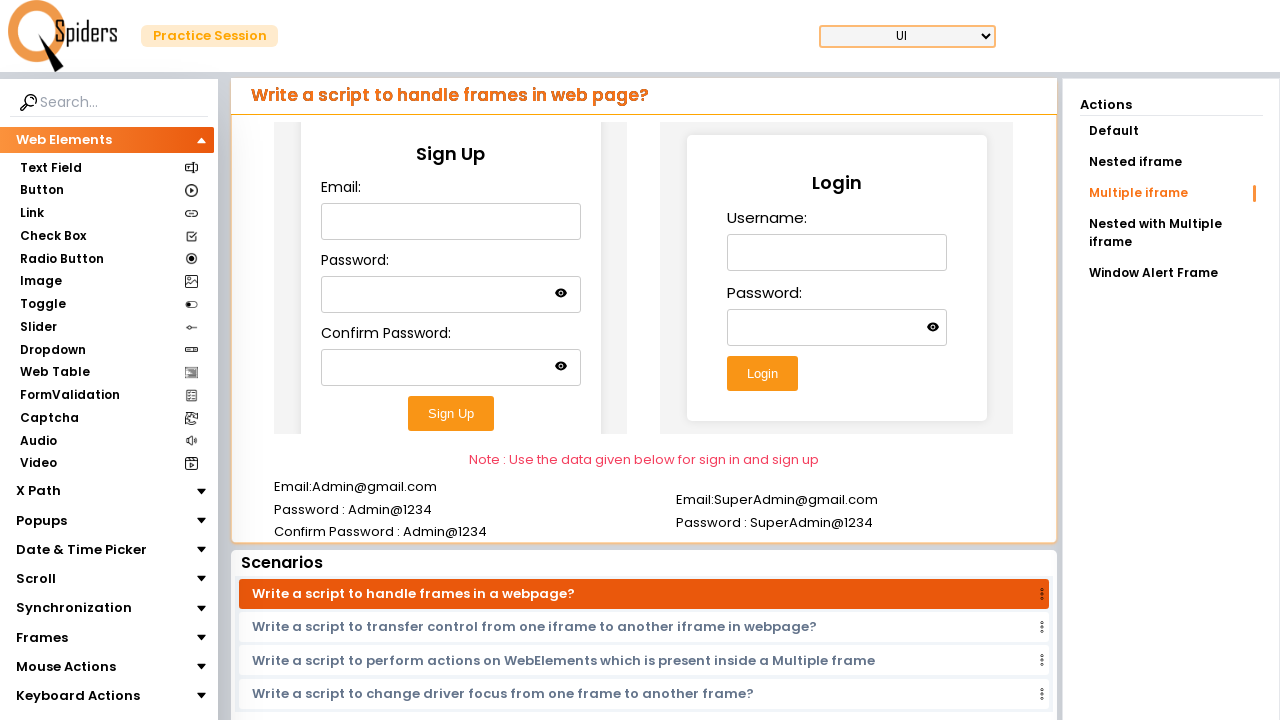

Filled email field inside iframe with 'abcd_01' on (//iframe[@class='w-full h-96'])[1] >> internal:control=enter-frame >> #email
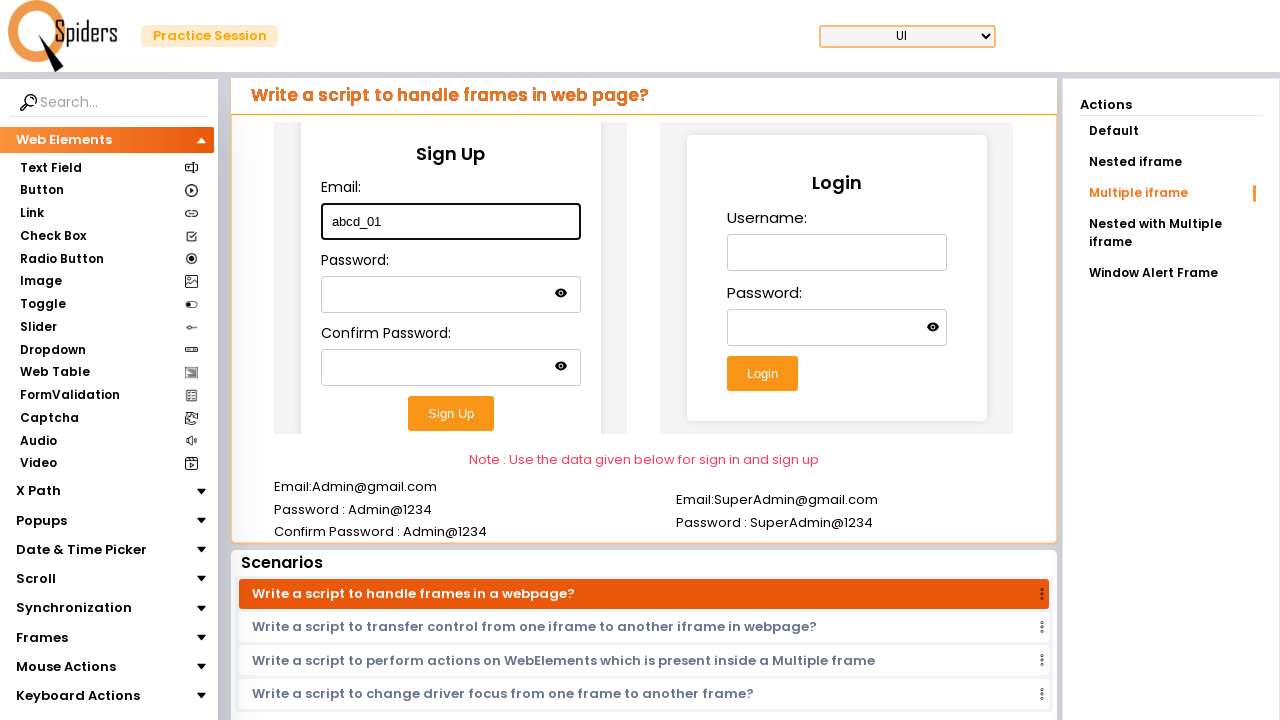

Waited 1000ms to observe the result
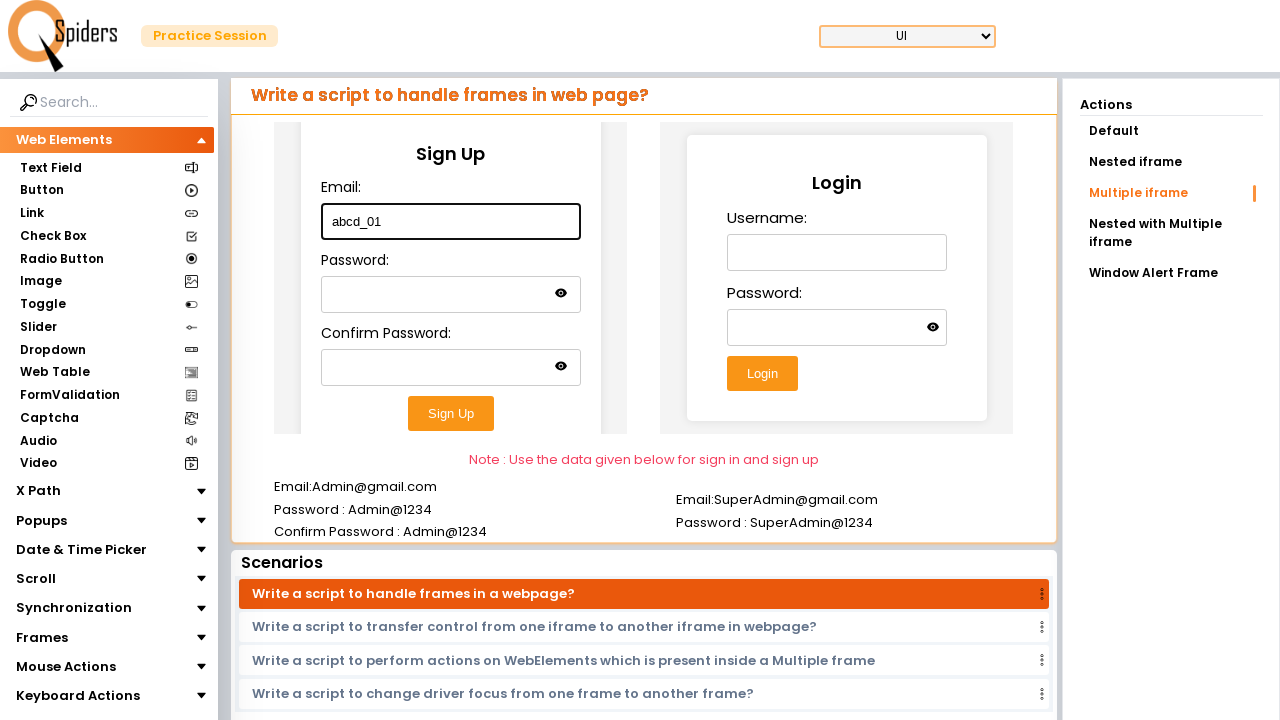

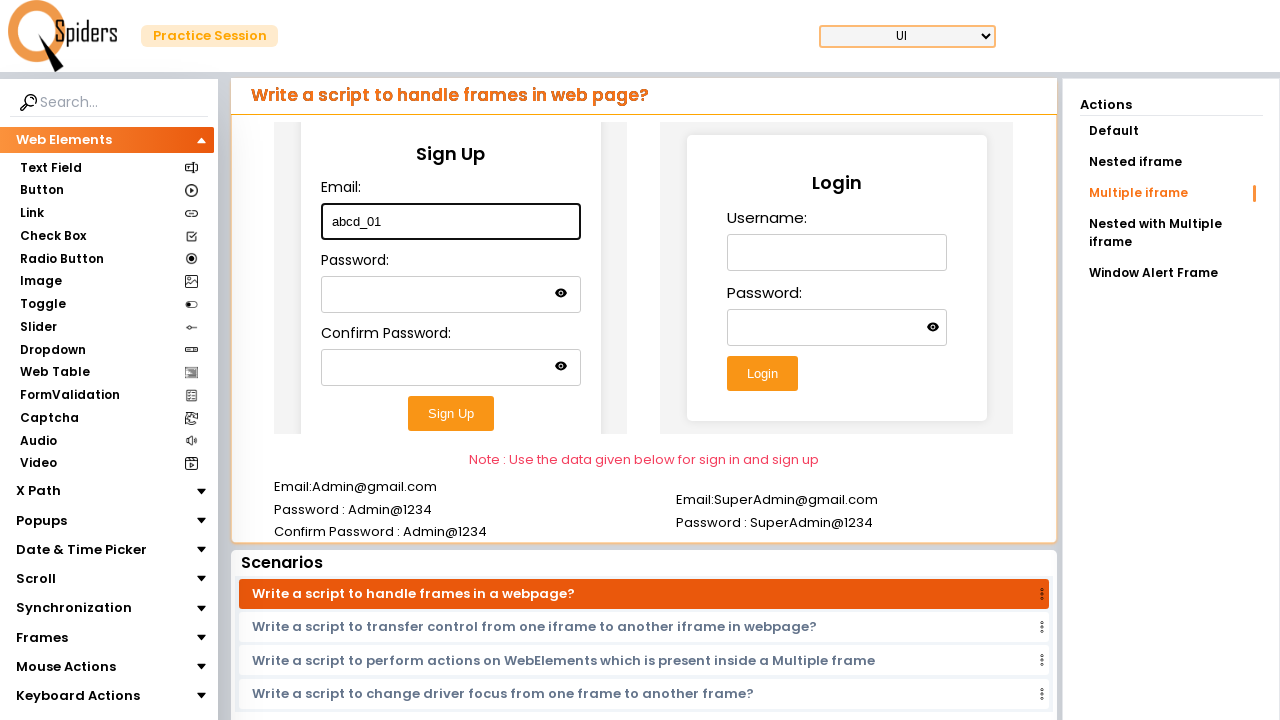